Tests checkbox functionality by clicking on both checkboxes on the page to toggle their states

Starting URL: https://the-internet.herokuapp.com/checkboxes

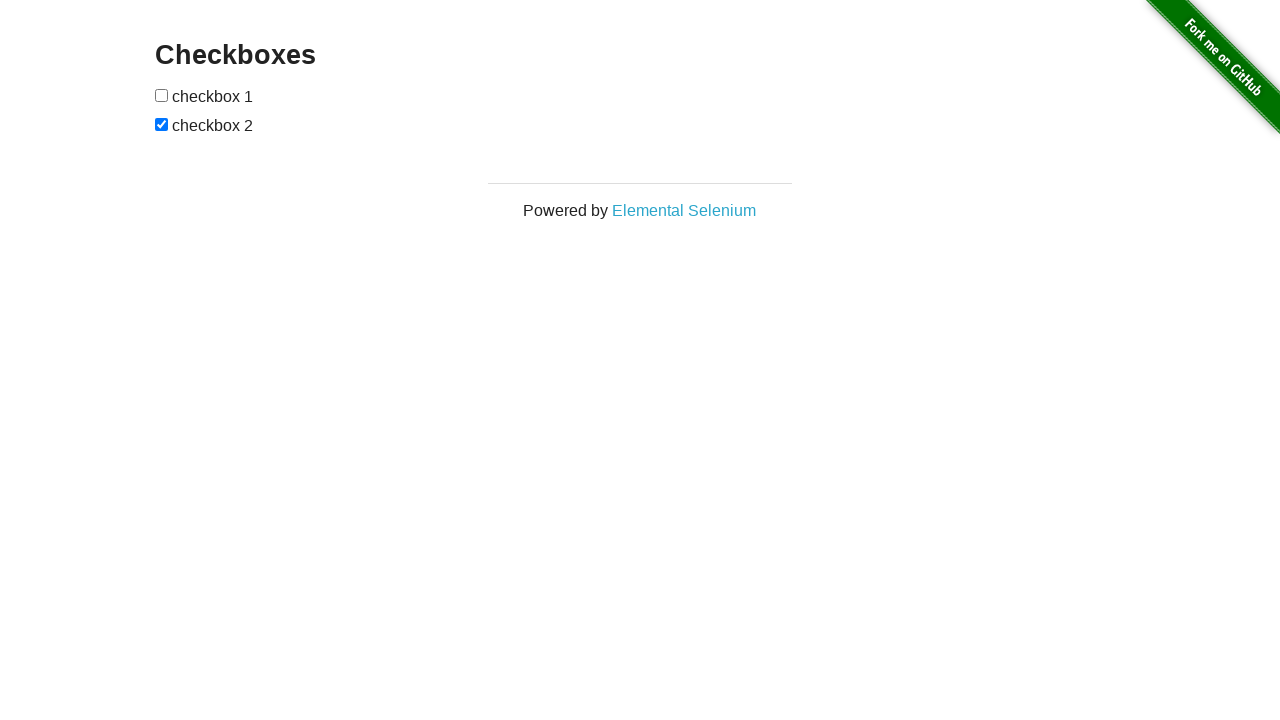

Waited for checkboxes to be present on the page
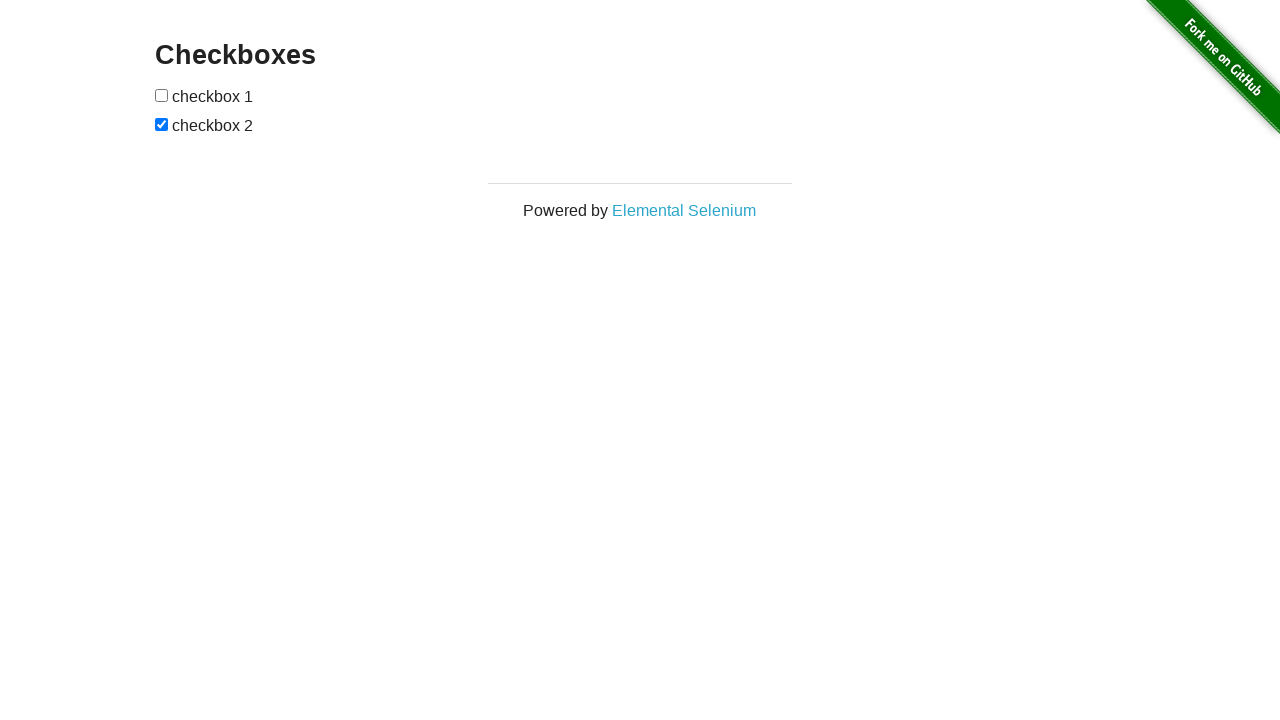

Located all checkboxes on the page
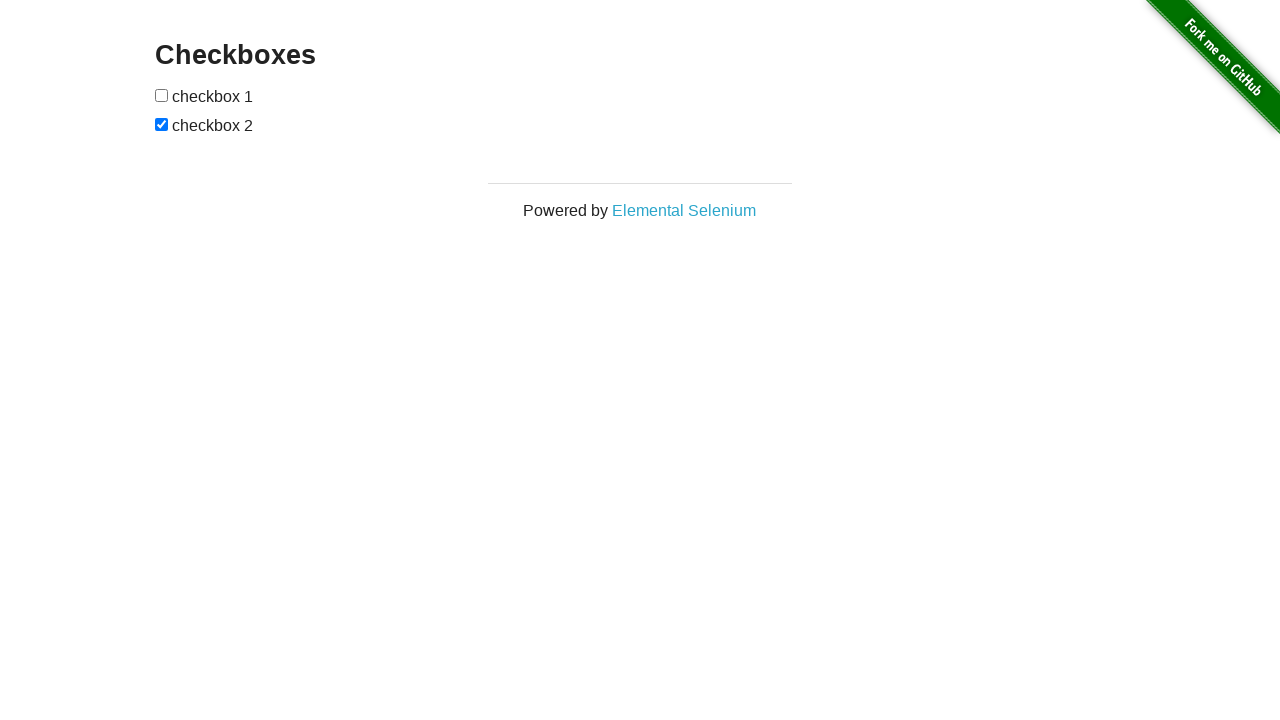

Clicked the first checkbox to toggle its state at (162, 95) on input[type='checkbox'] >> nth=0
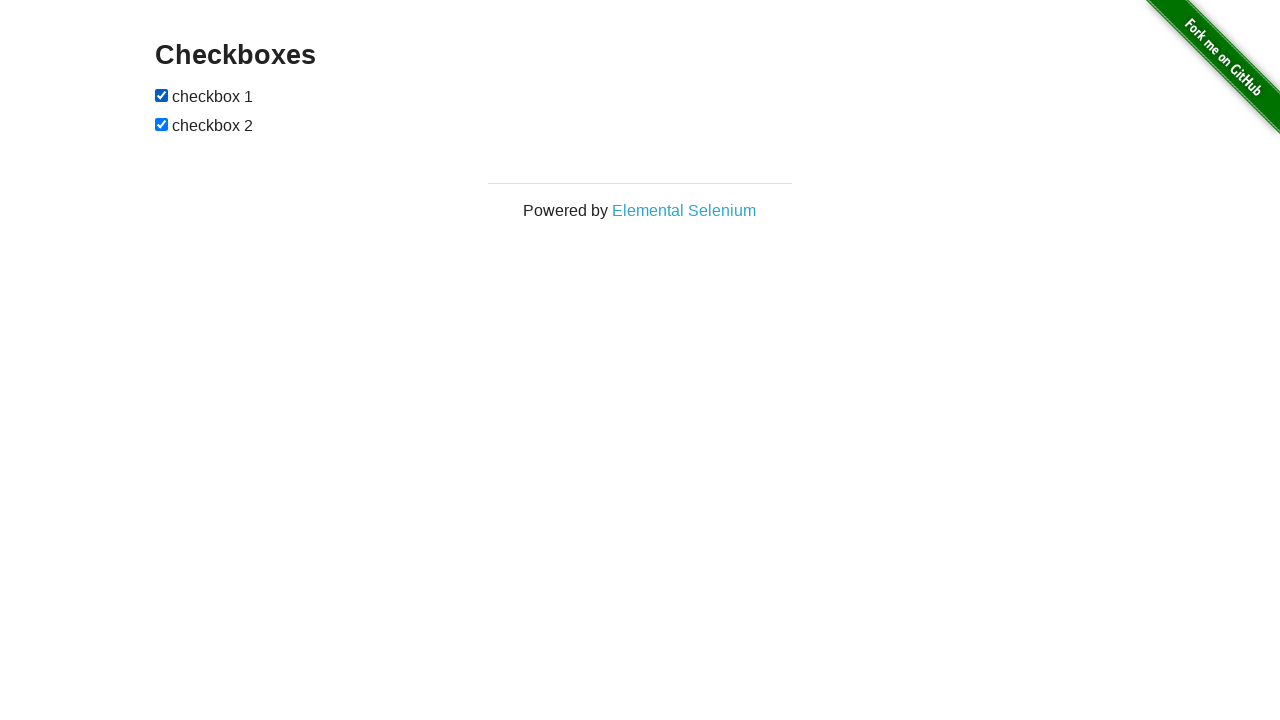

Clicked the second checkbox to toggle its state at (162, 124) on input[type='checkbox'] >> nth=1
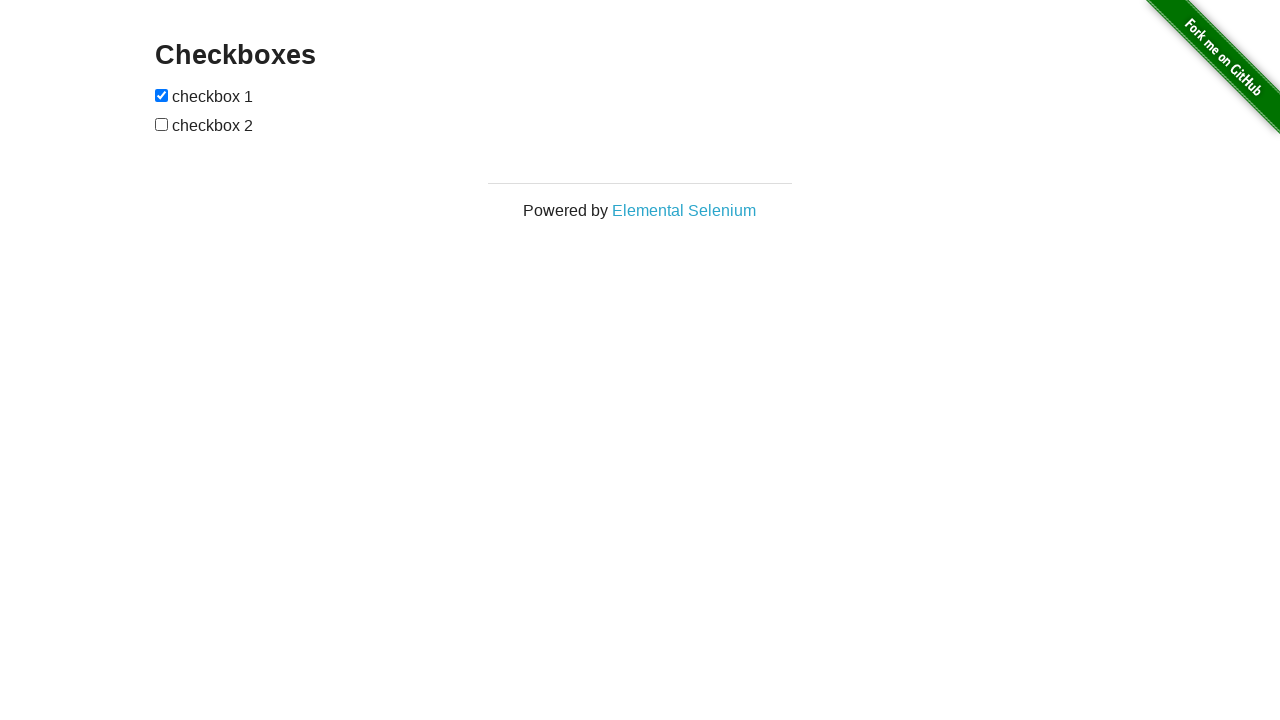

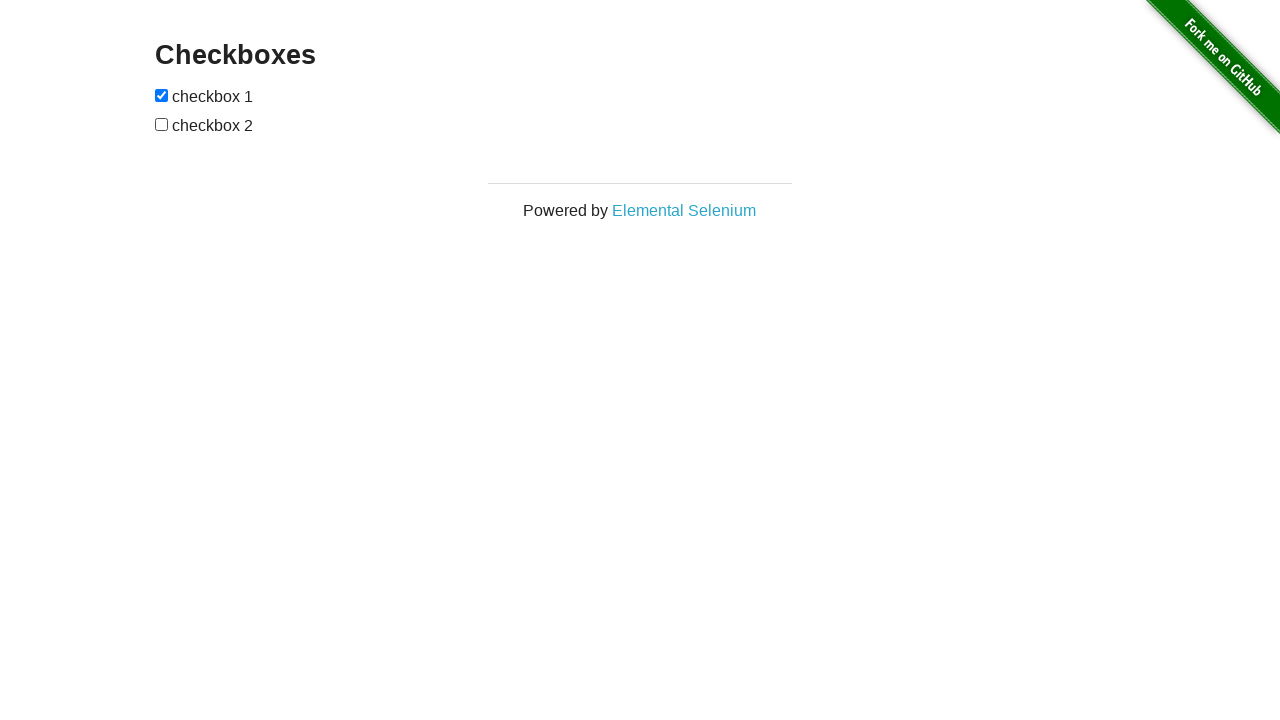